Tests tooltip functionality by hovering over a button and waiting for the tooltip to appear, then verifying the tooltip text is visible

Starting URL: https://demoqa.com/tool-tips

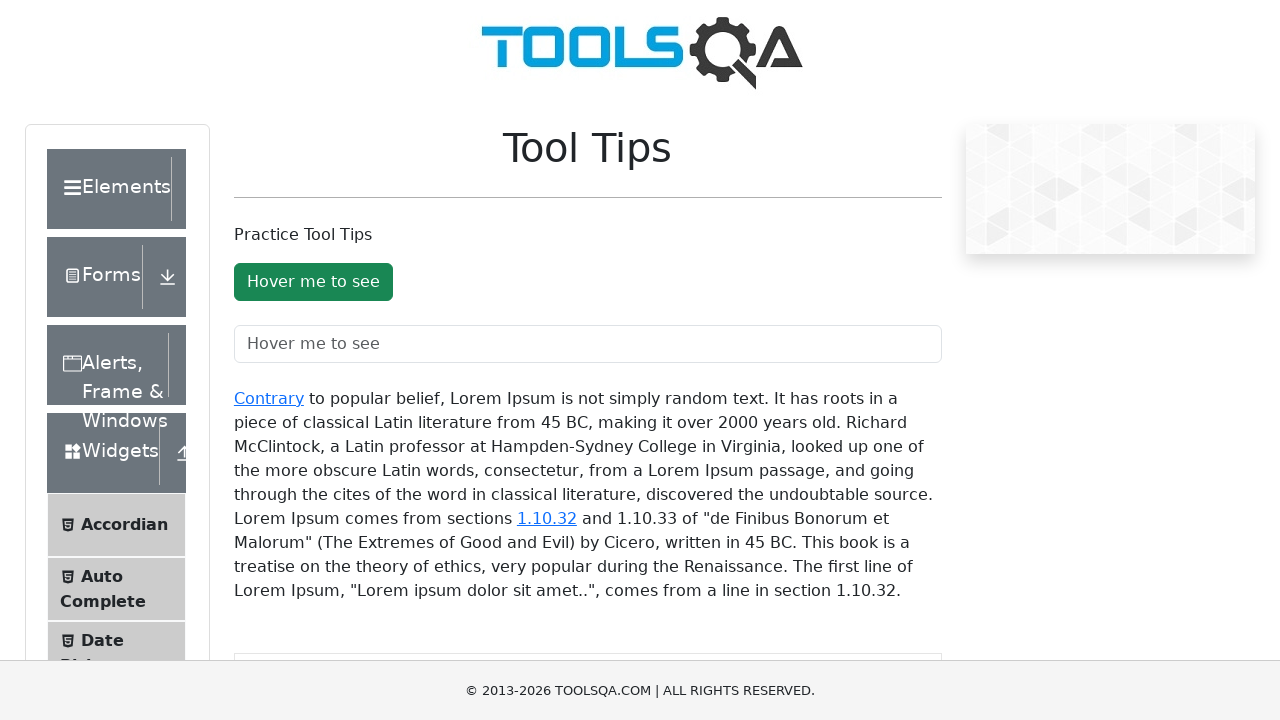

Located the tooltip button element
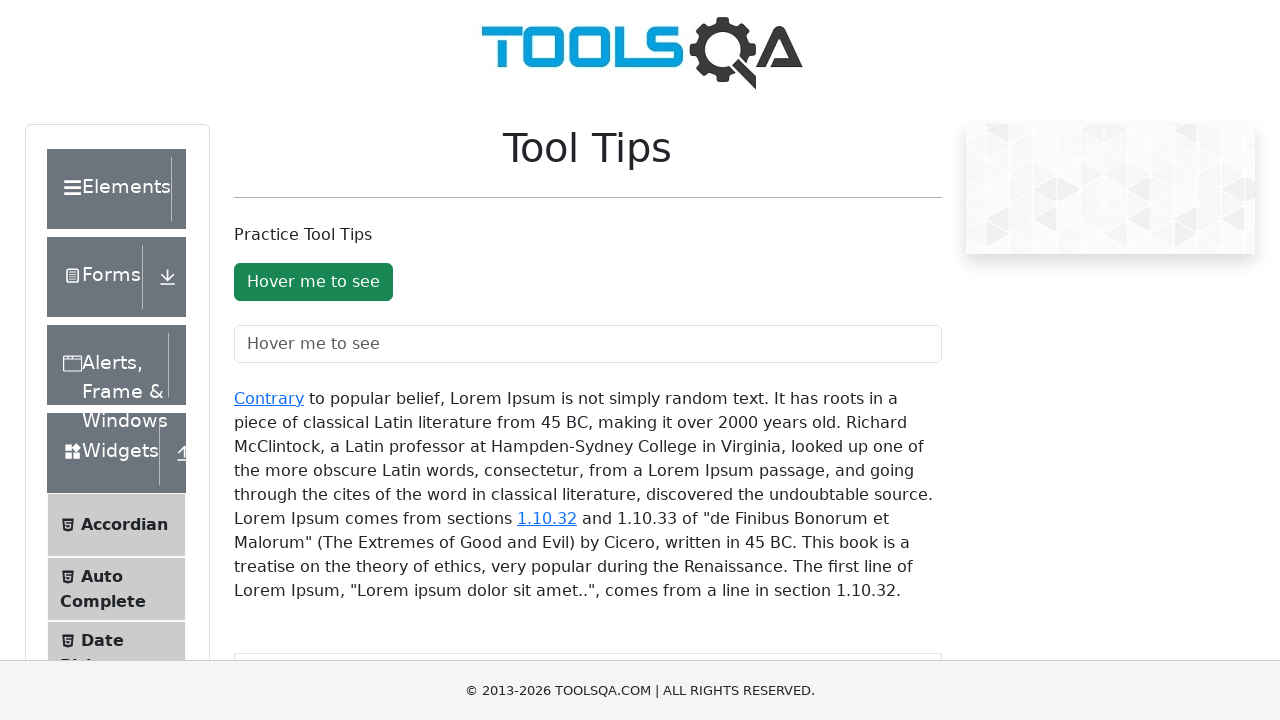

Hovered over the button to trigger tooltip at (313, 282) on #toolTipButton
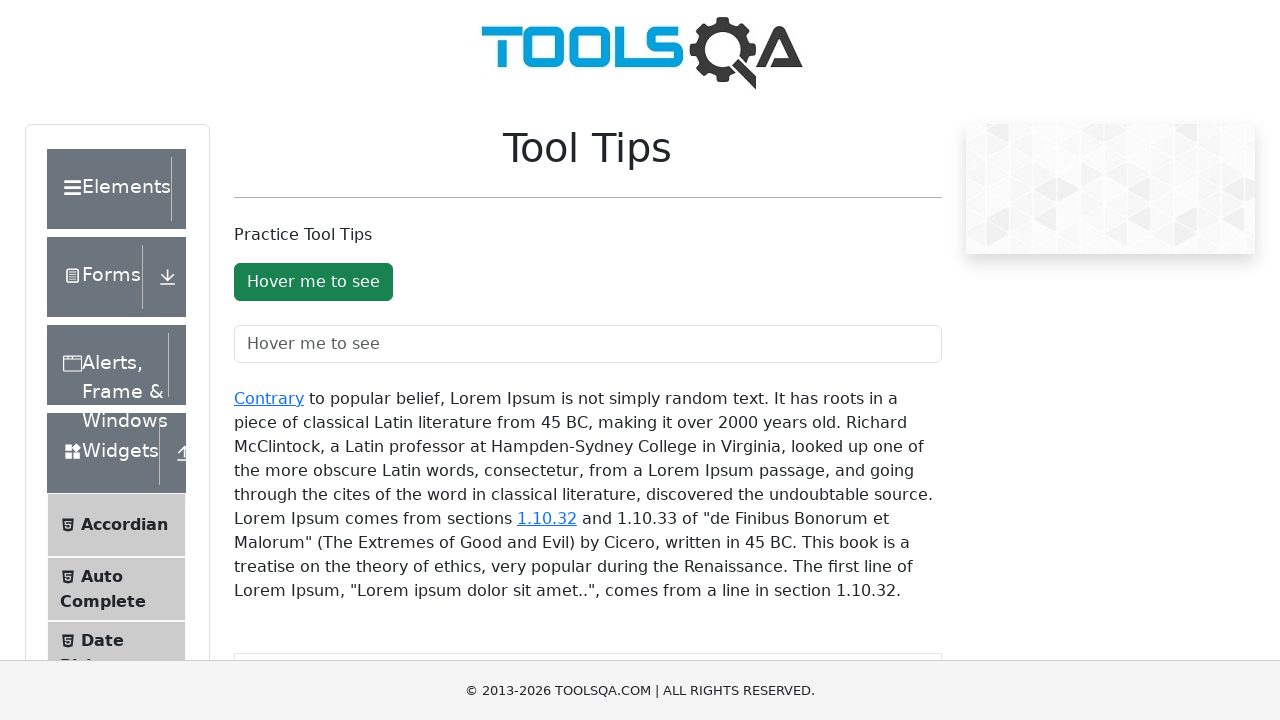

Located the tooltip element
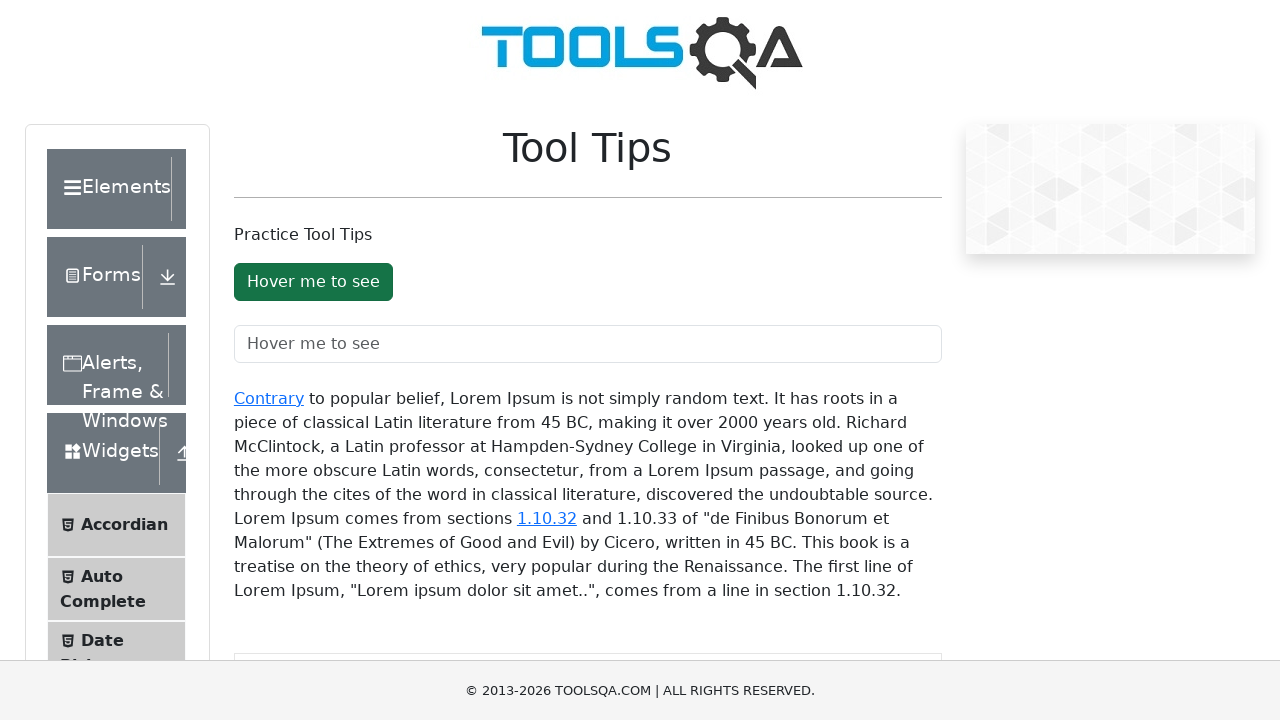

Tooltip appeared and is now visible
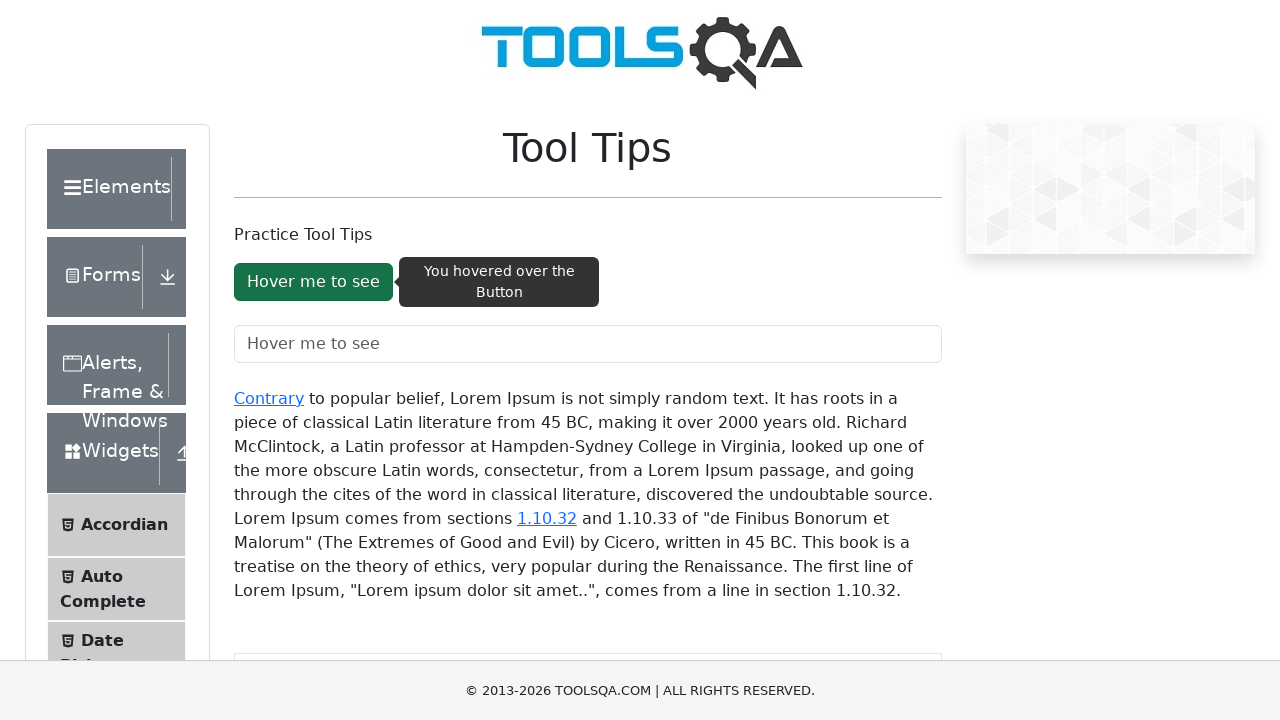

Retrieved tooltip text: 'You hovered over the Button'
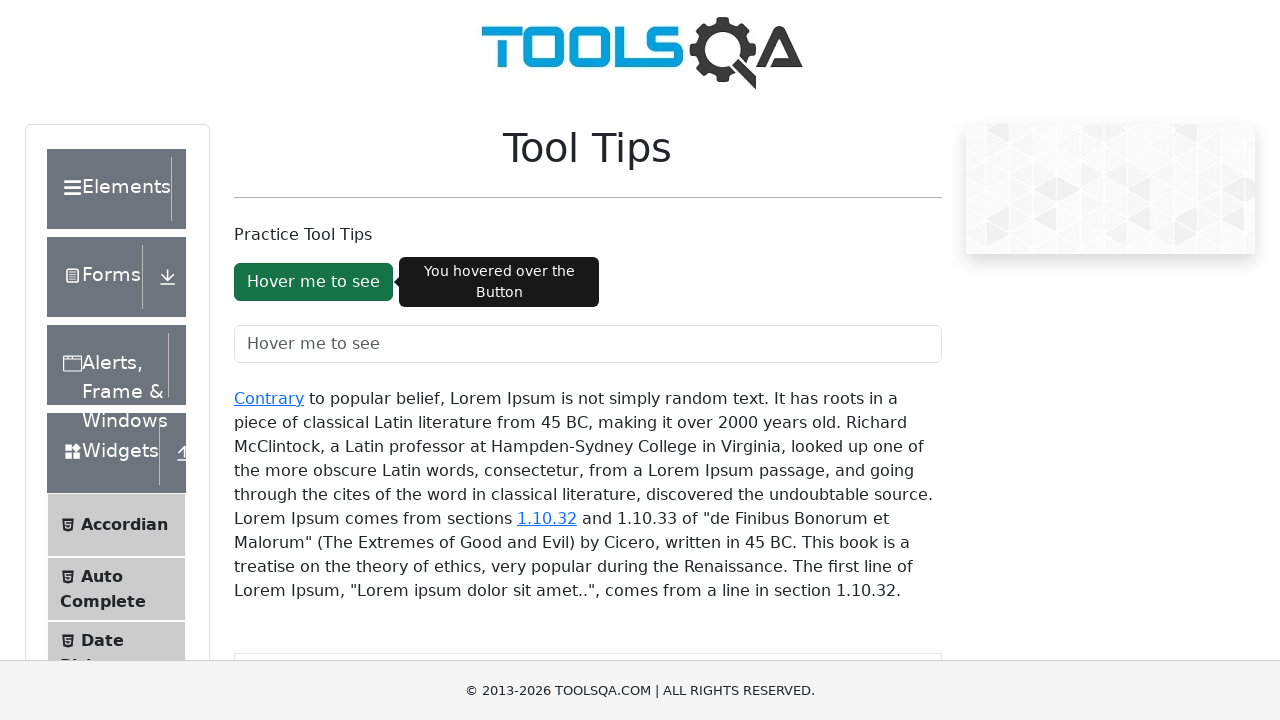

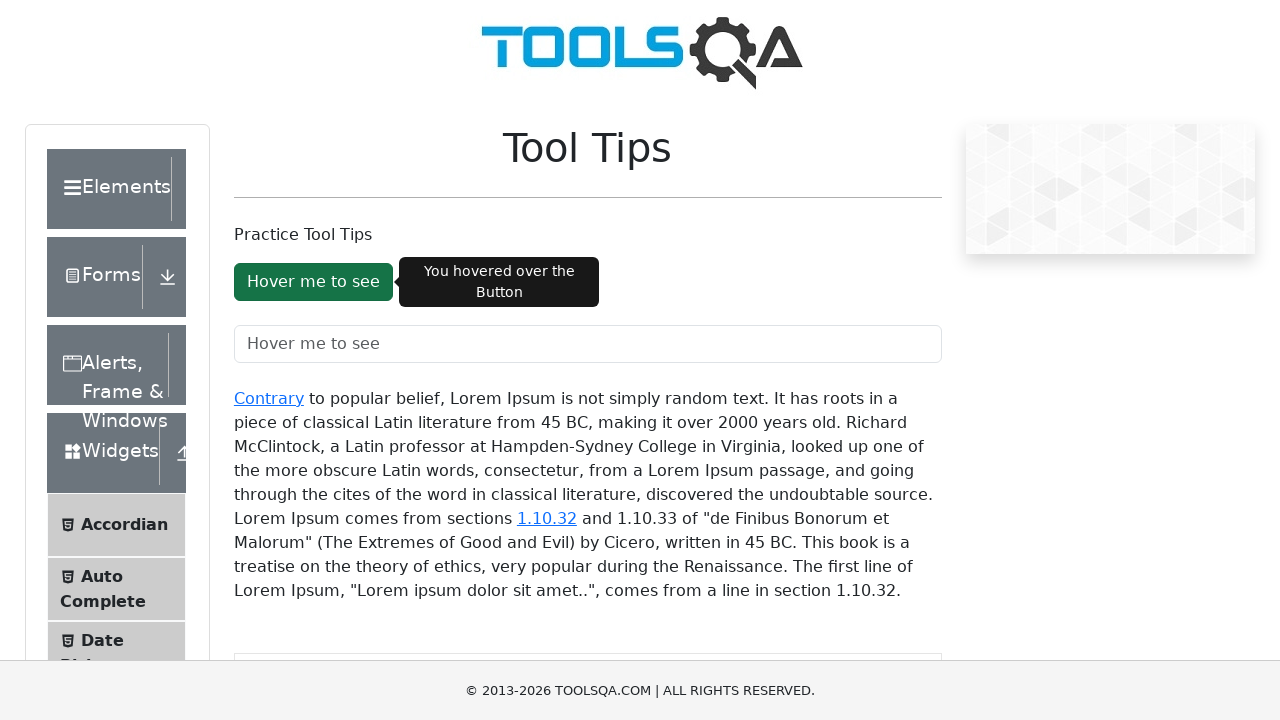